Extracts a value from an element attribute, performs a mathematical calculation, fills a form with the result, selects checkboxes, and submits the form

Starting URL: http://suninjuly.github.io/get_attribute.html

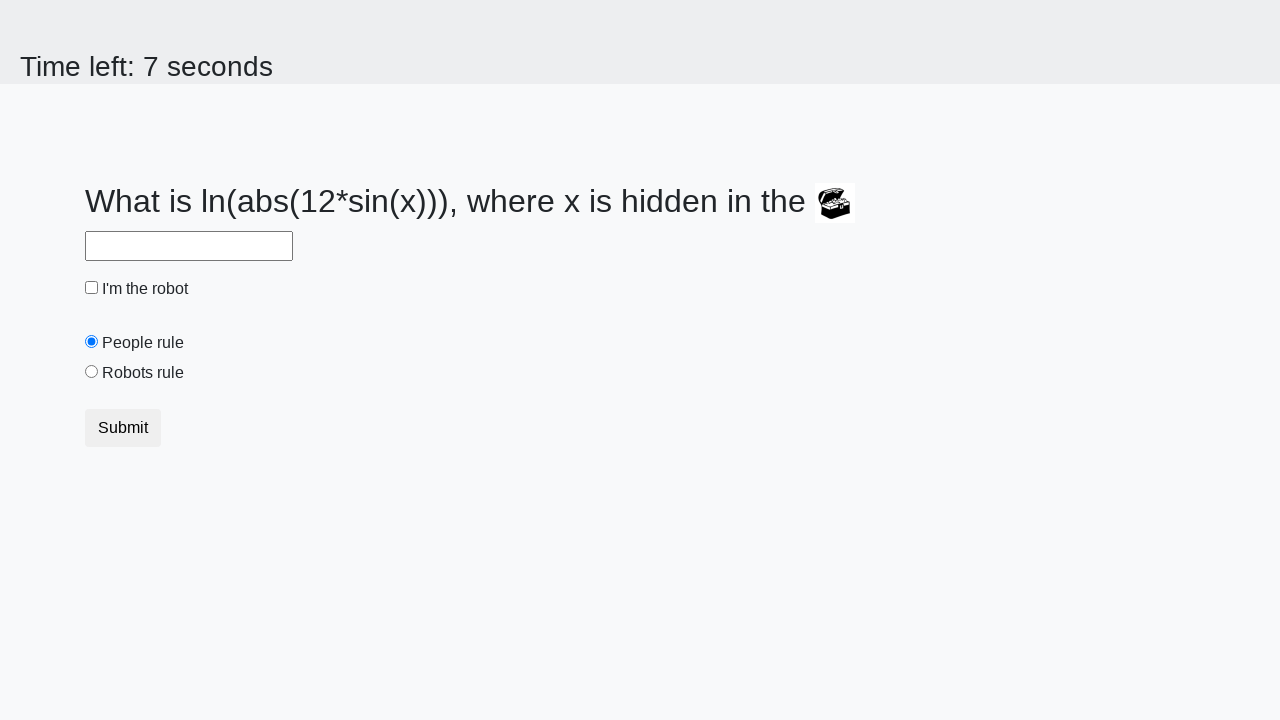

Located treasure element
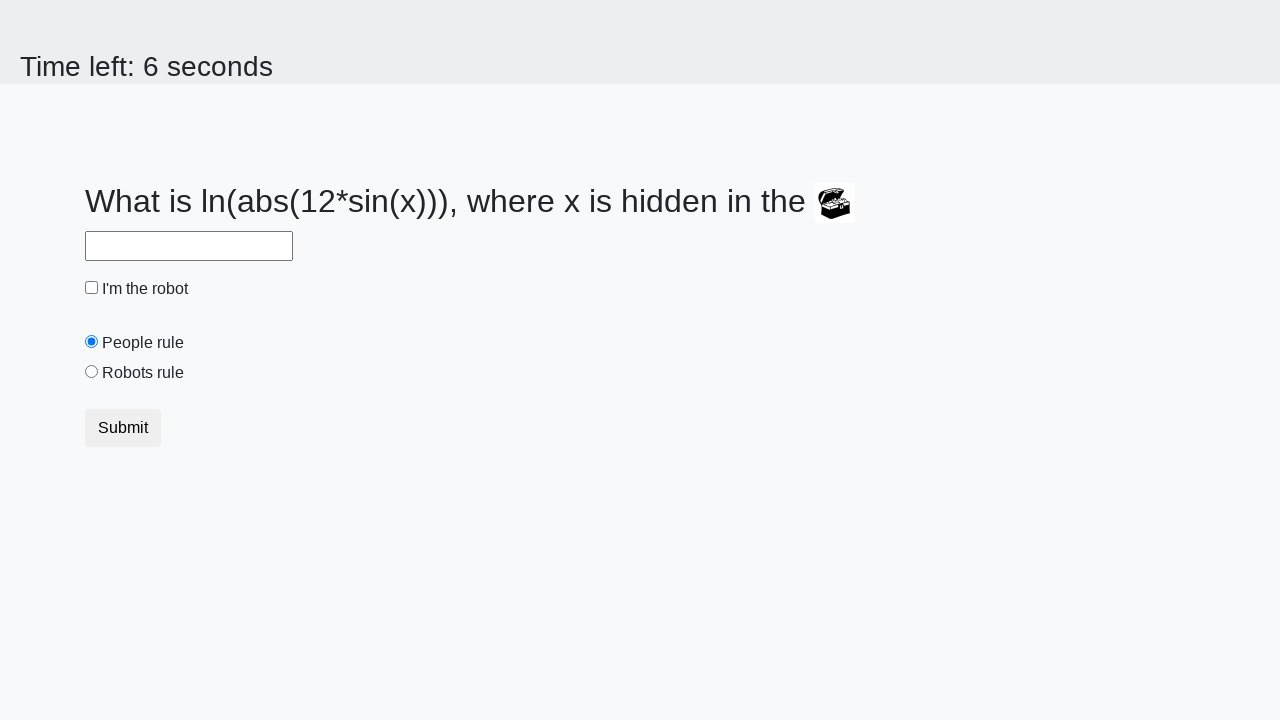

Extracted valuex attribute from treasure element
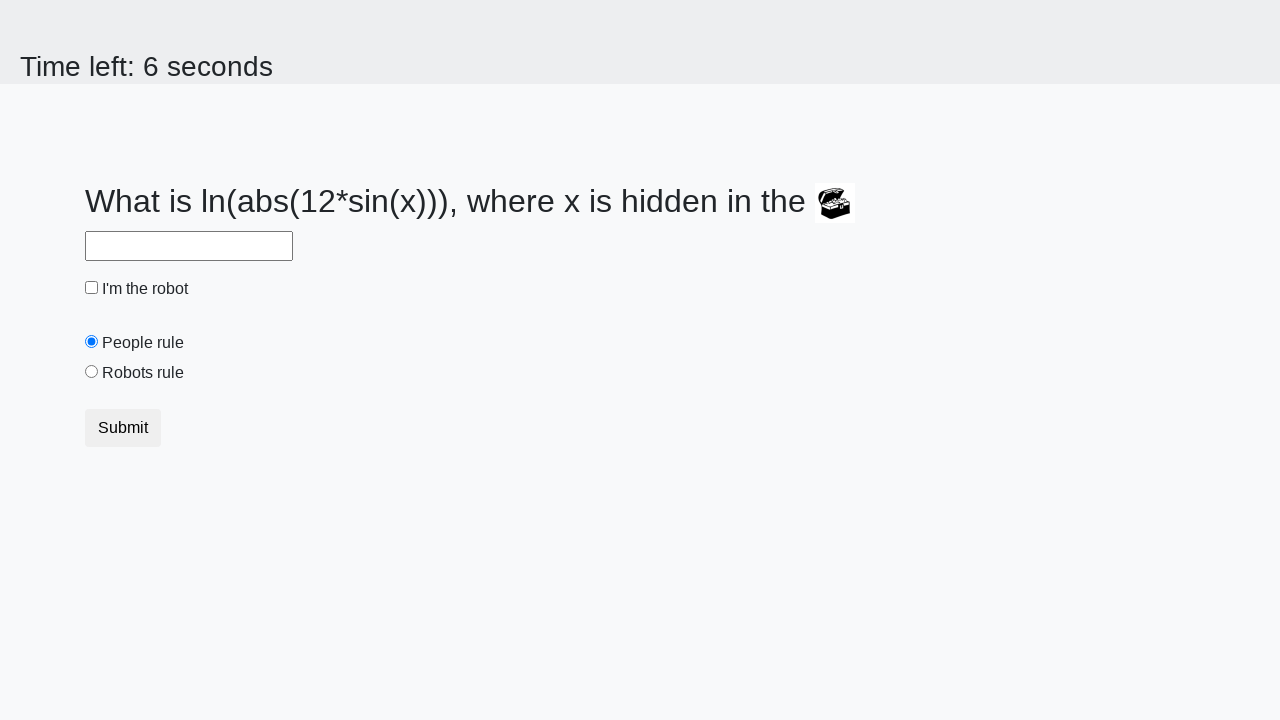

Filled answer field with calculated result: 2.397763257736384 on #answer
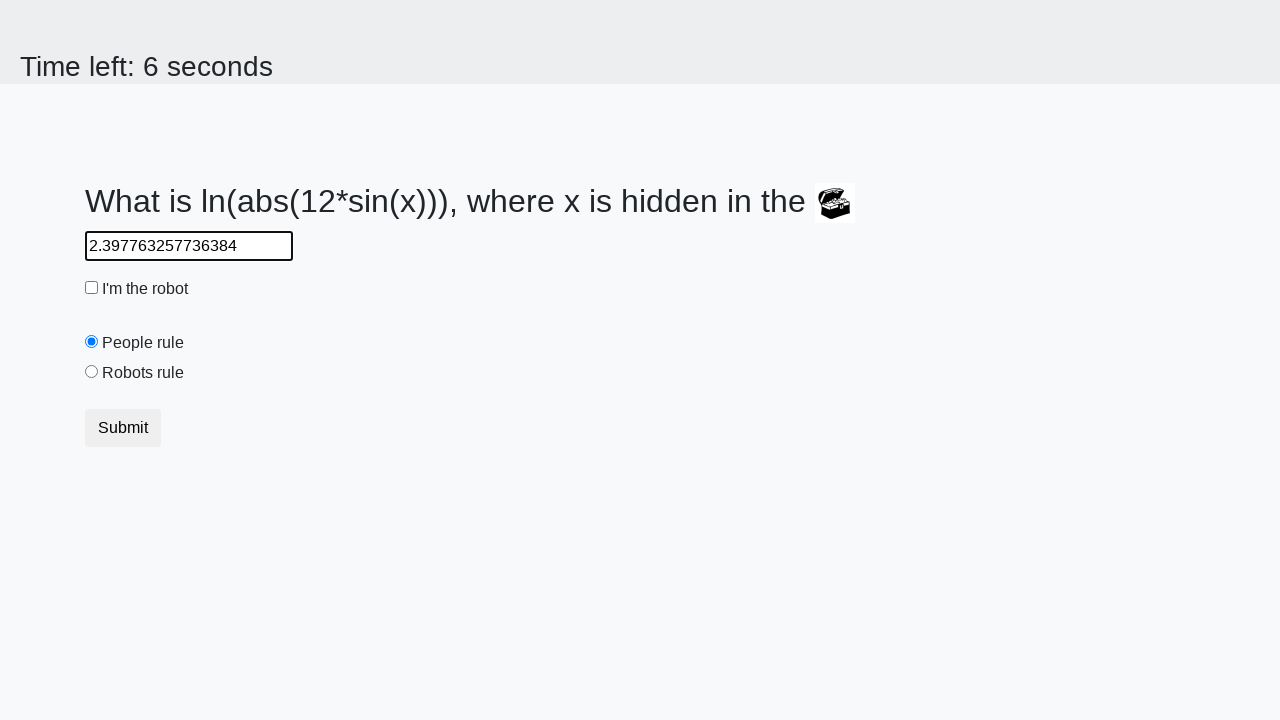

Clicked robot checkbox at (92, 288) on #robotCheckbox
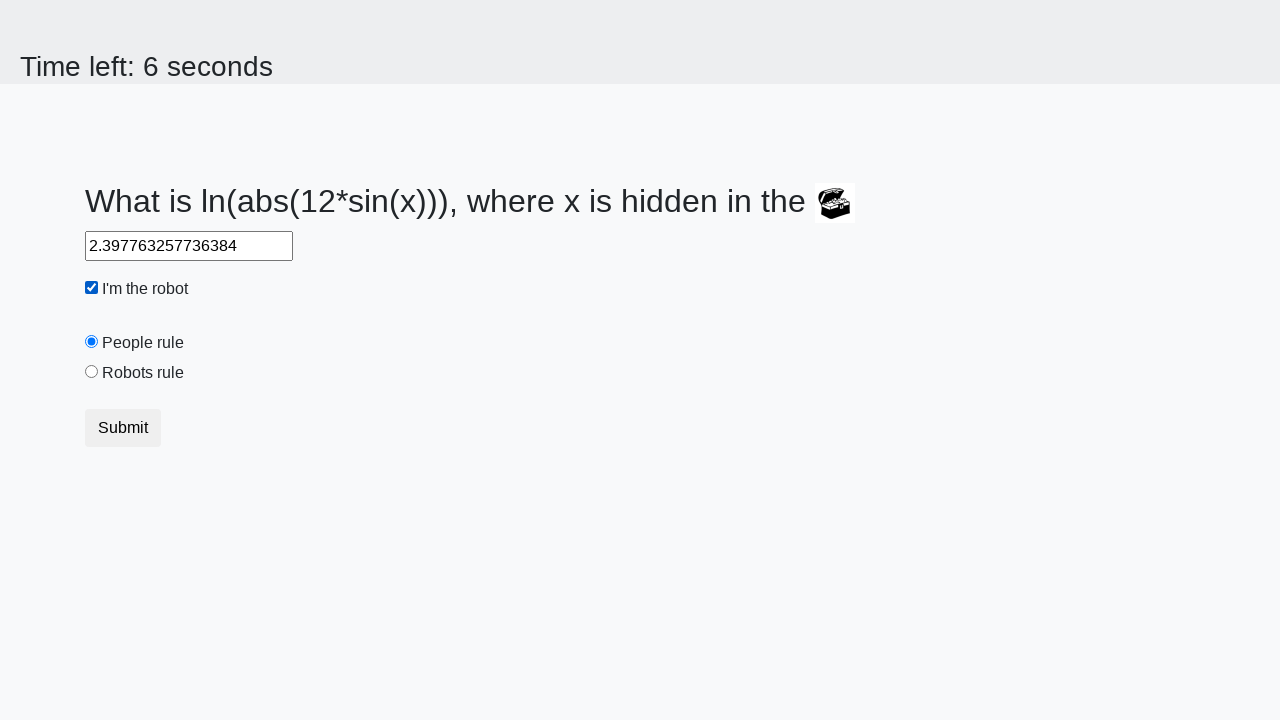

Clicked robots rule radio button at (92, 372) on #robotsRule
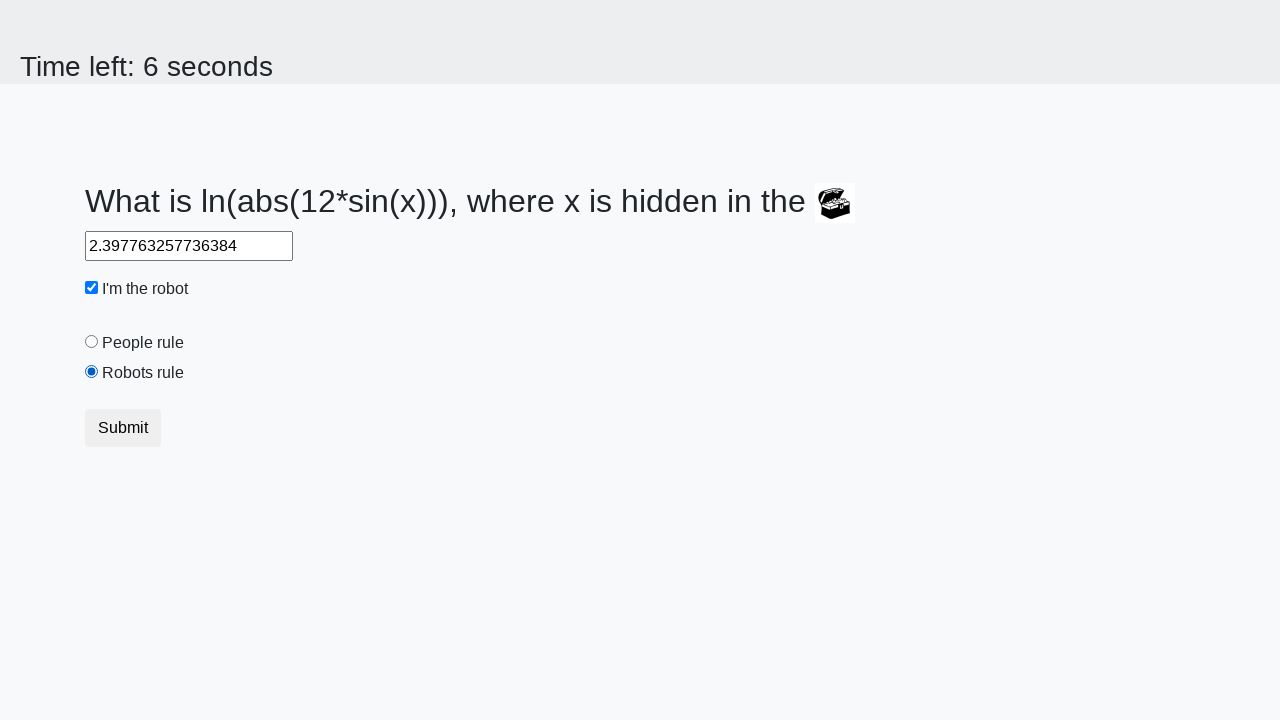

Clicked submit button at (123, 428) on button.btn
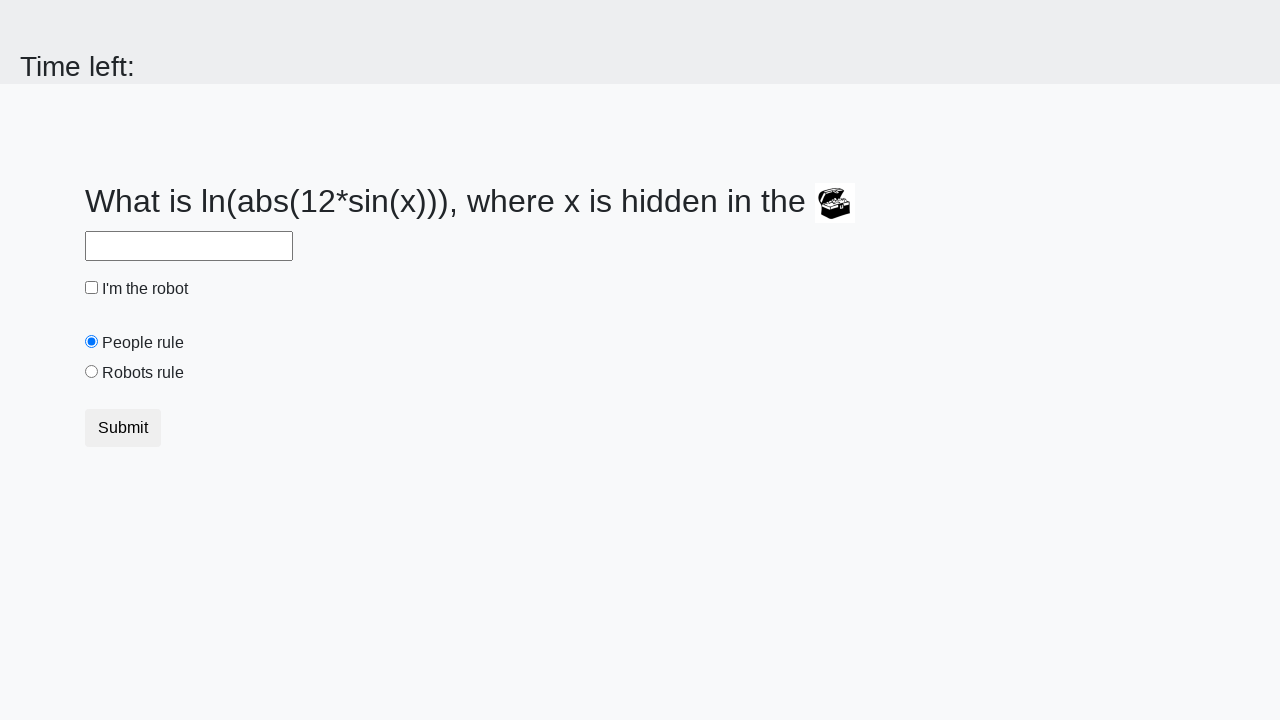

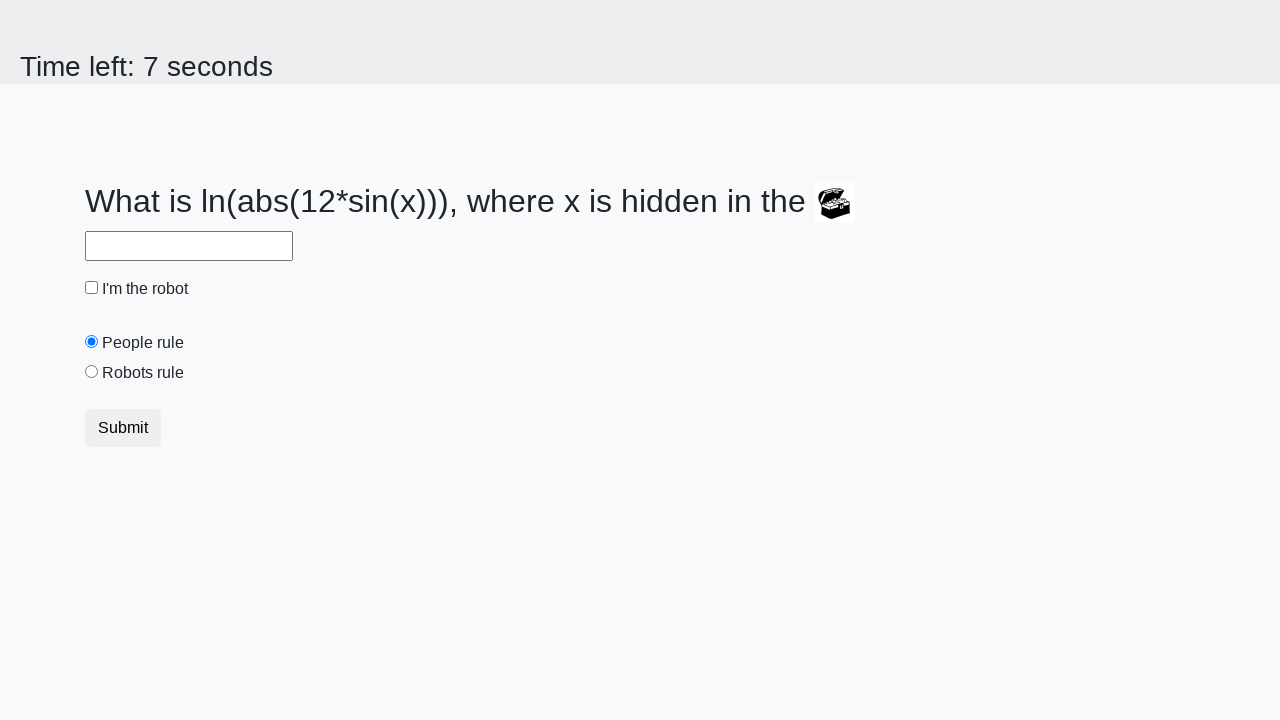